Tests form accessibility attributes for required fields

Starting URL: https://cac-tat.s3.eu-central-1.amazonaws.com/index.html

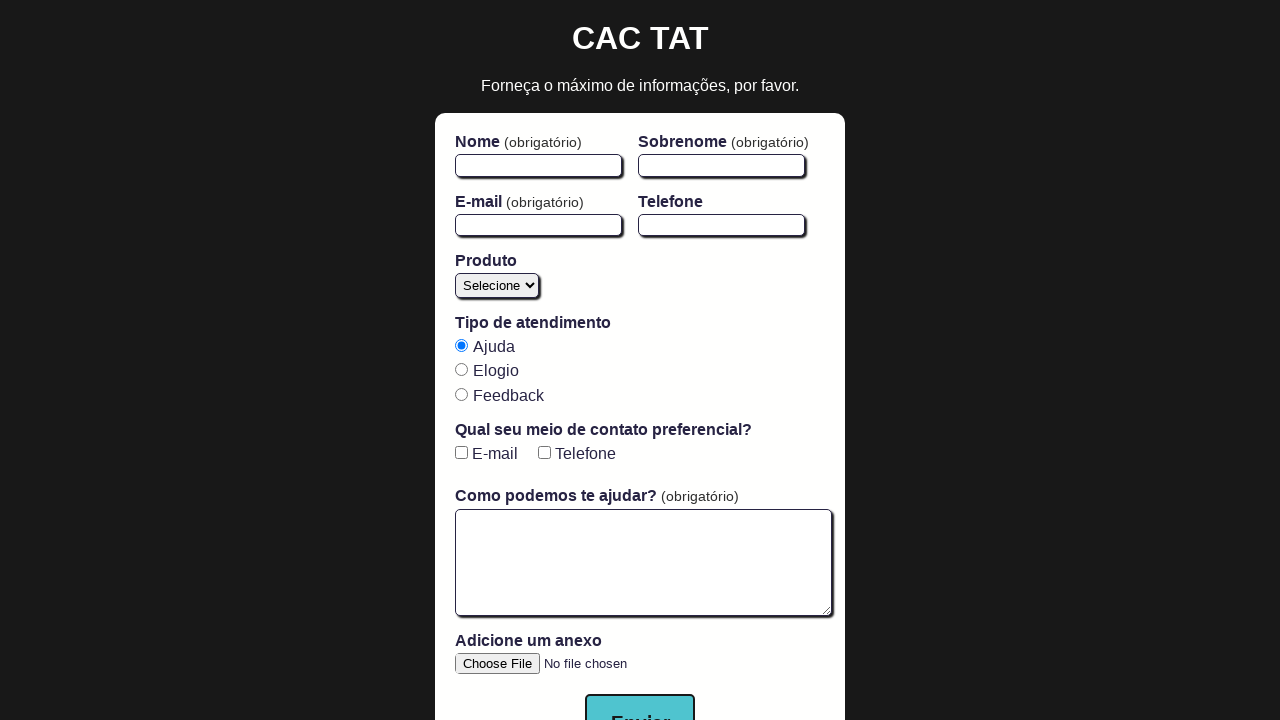

Navigated to form page
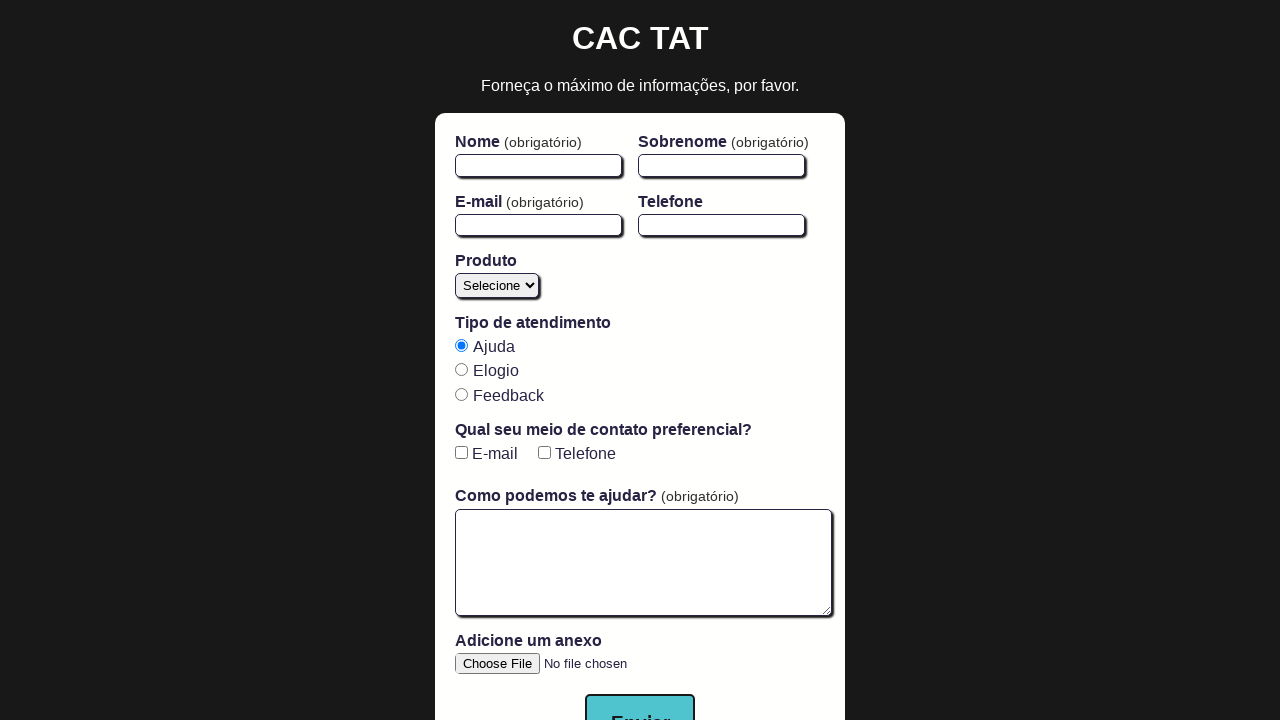

Located firstName field
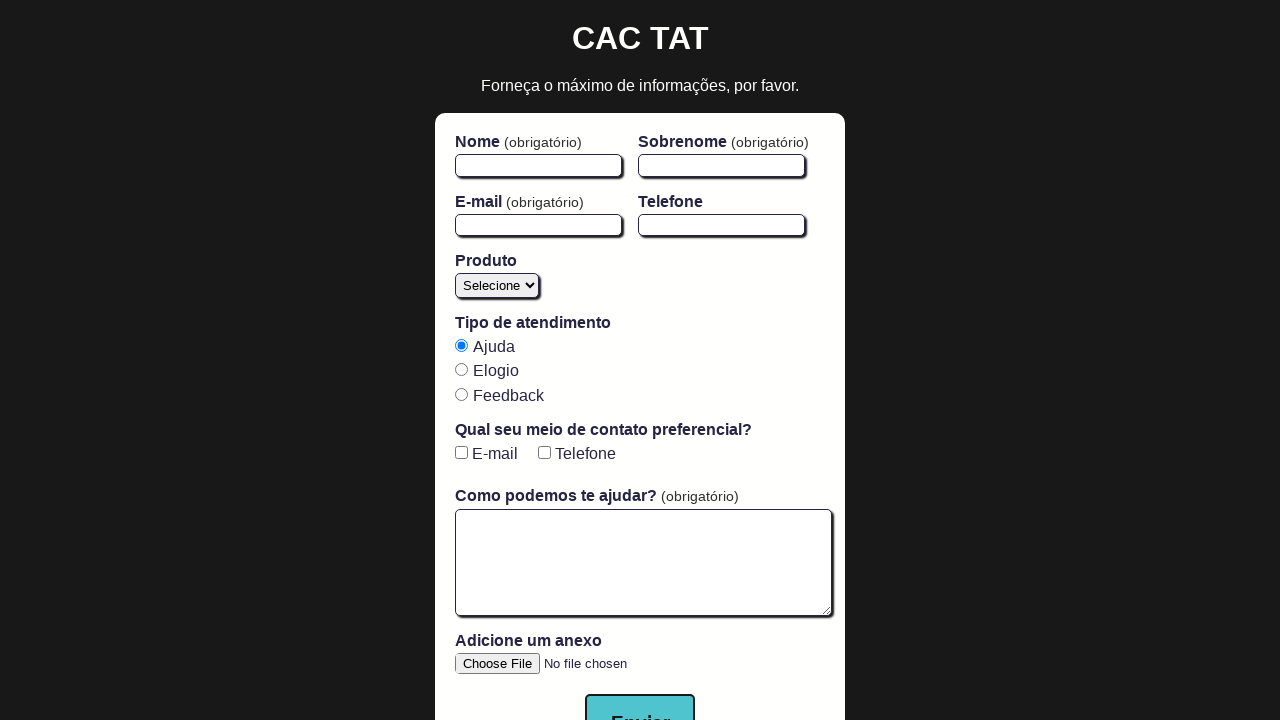

Located email field
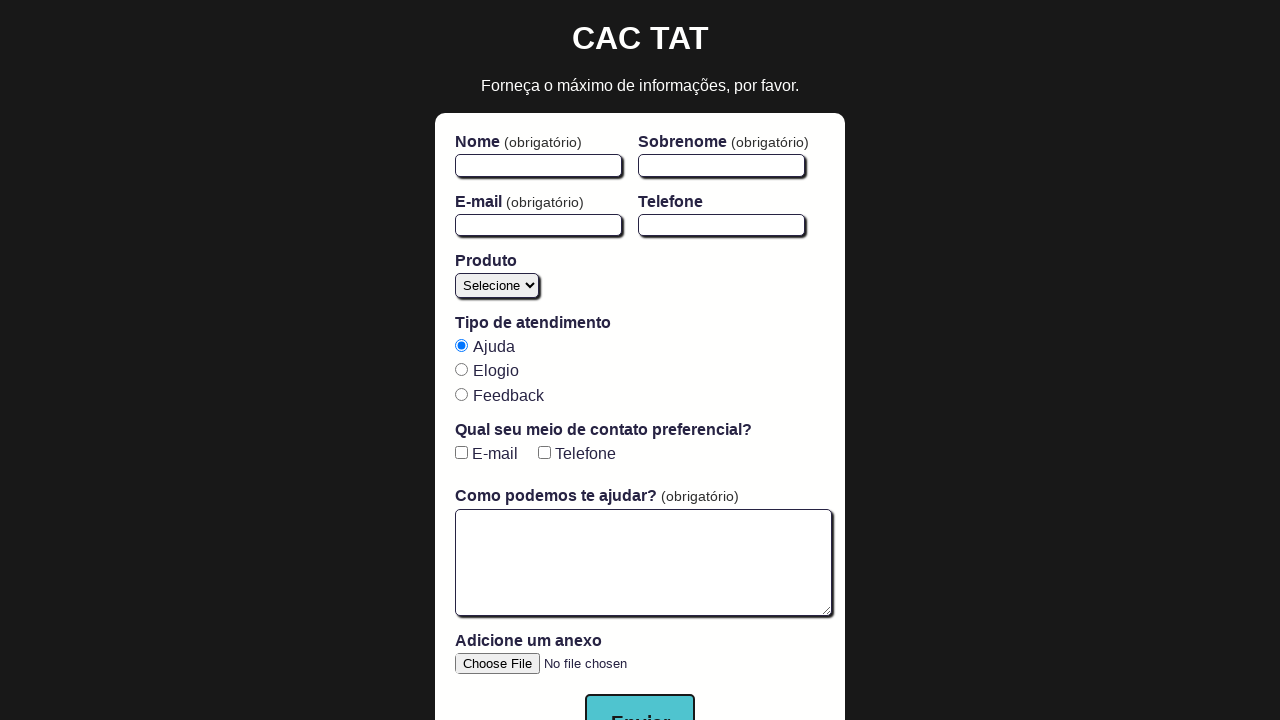

Located message field
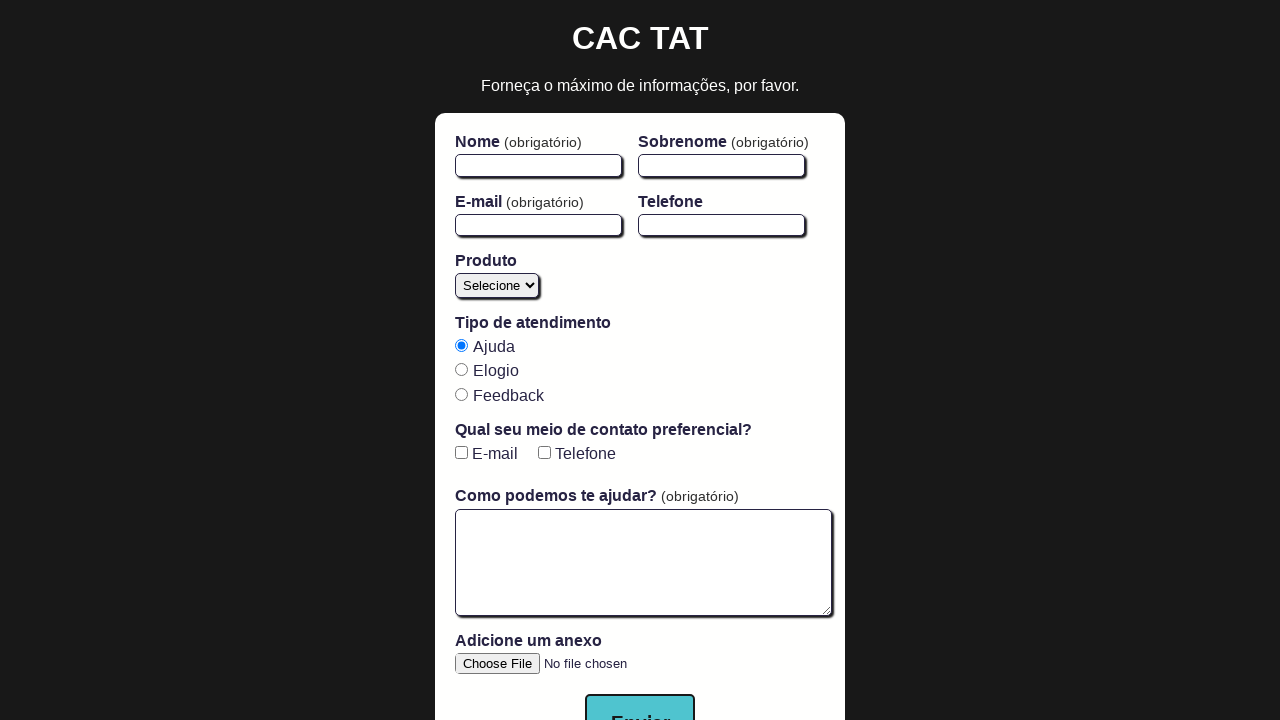

Verified firstName field has required or aria-required attribute
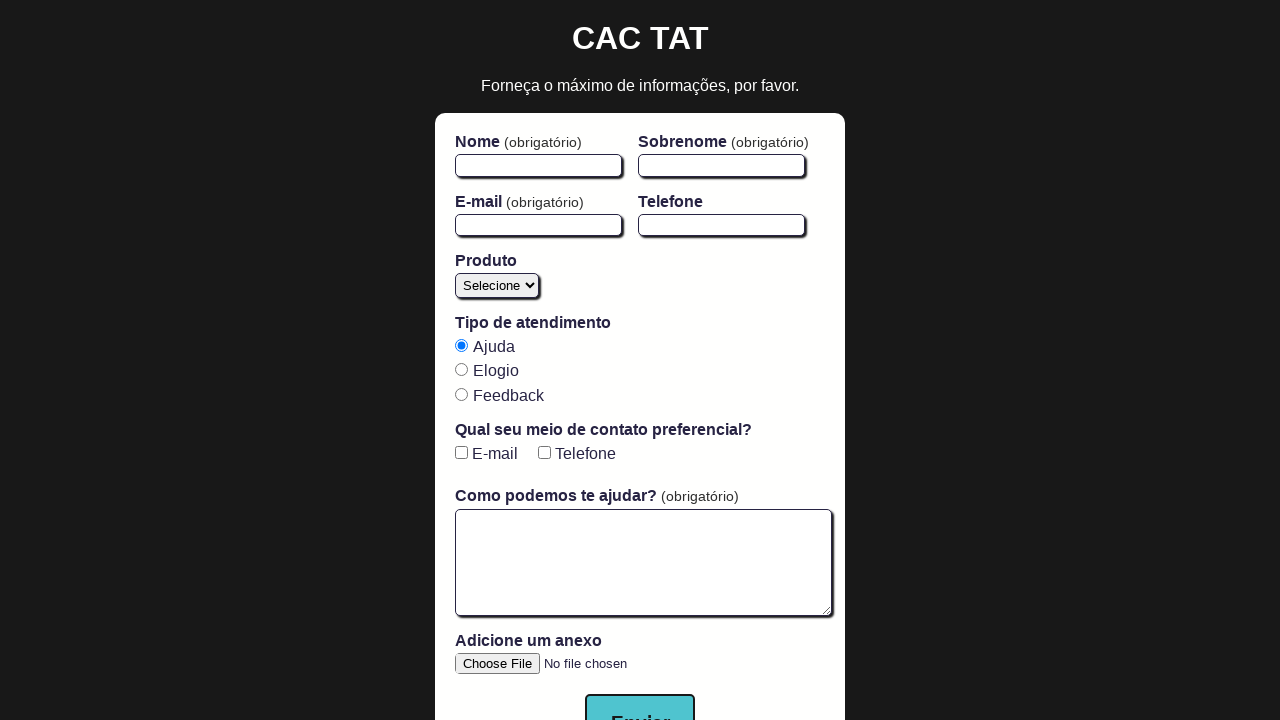

Verified email field has required or aria-required attribute
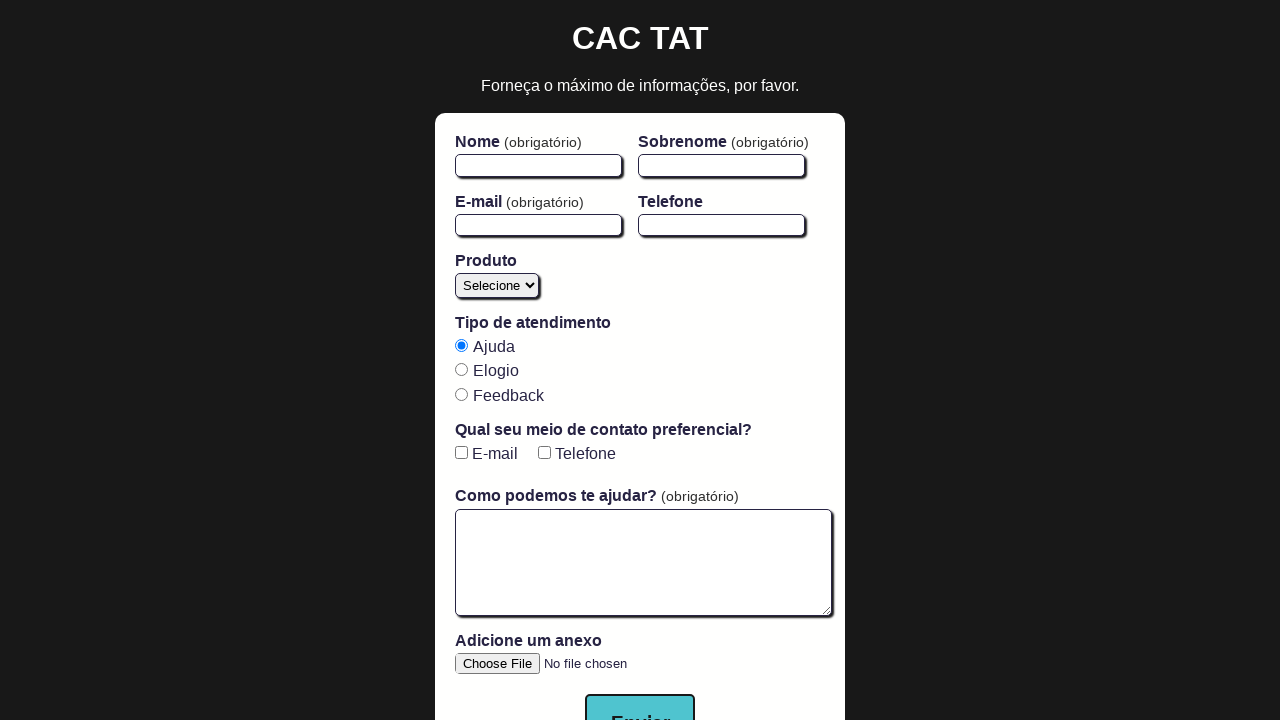

Verified message field has required or aria-required attribute
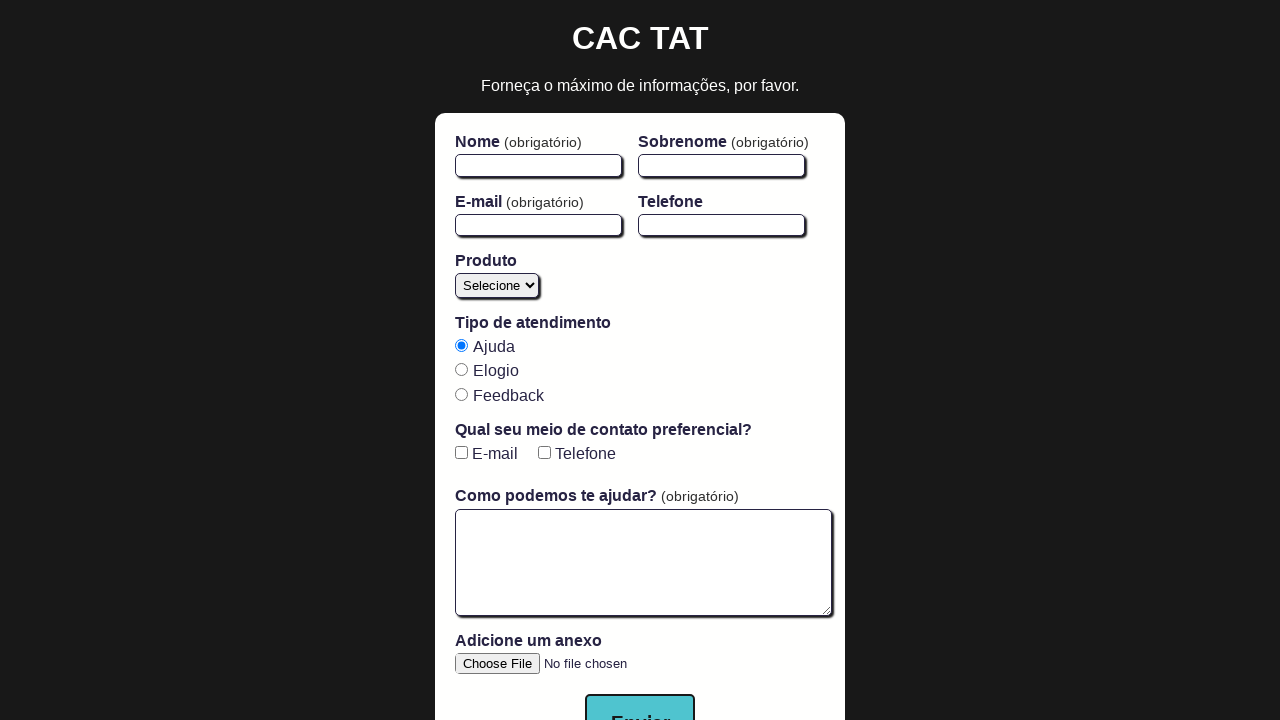

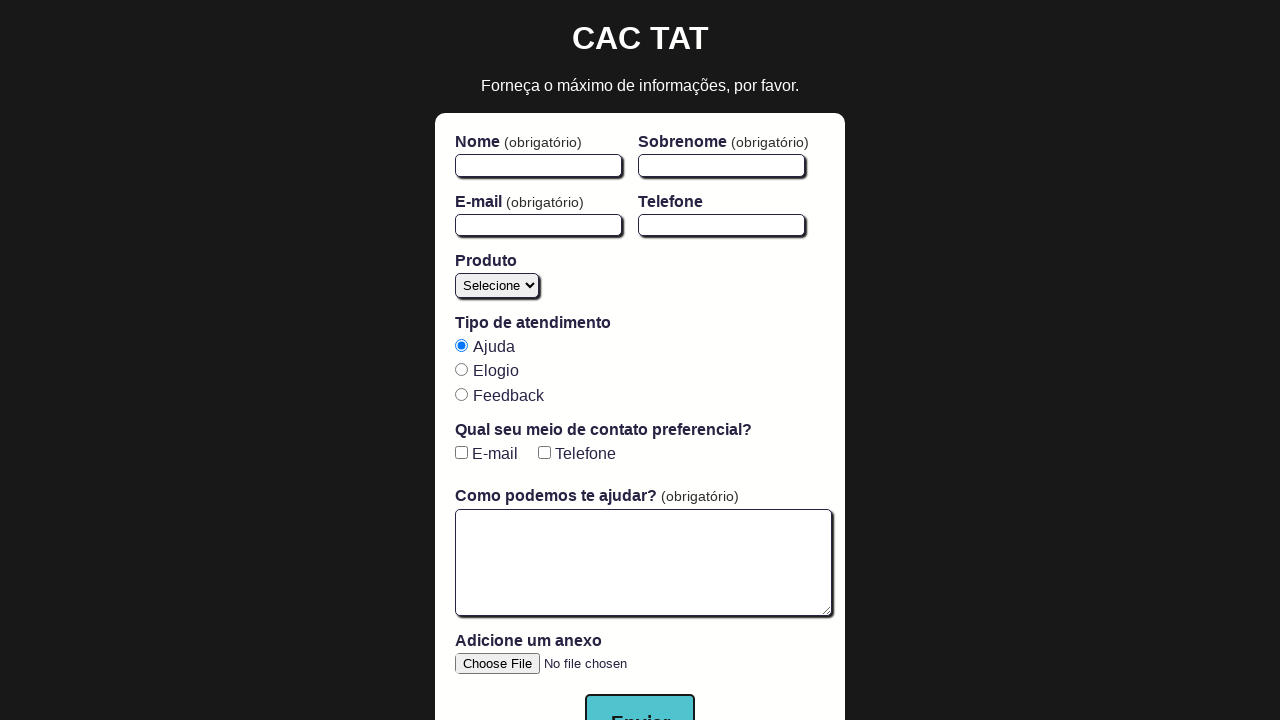